Tests opening a new browser window by clicking the "New Window" button, switching to the new window, verifying the URL and text content, then closing the window and returning to the original.

Starting URL: https://demoqa.com/browser-windows

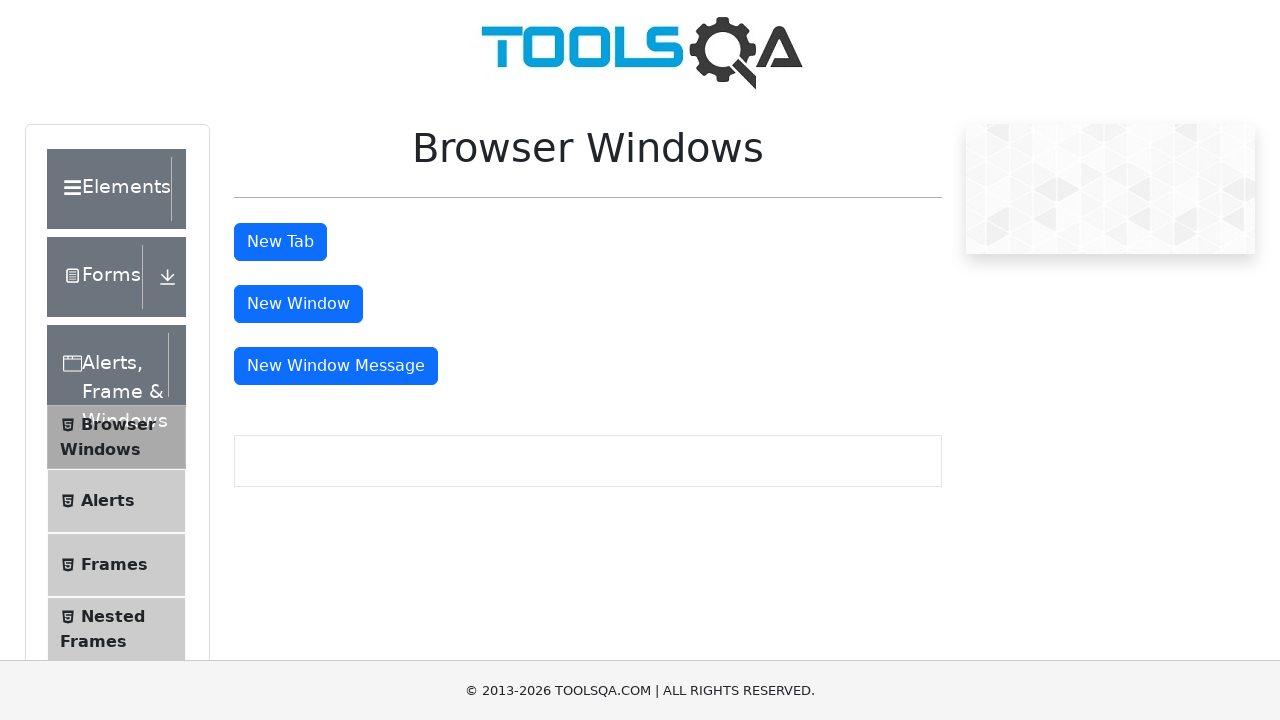

Clicked the 'New Window' button at (298, 304) on #windowButton
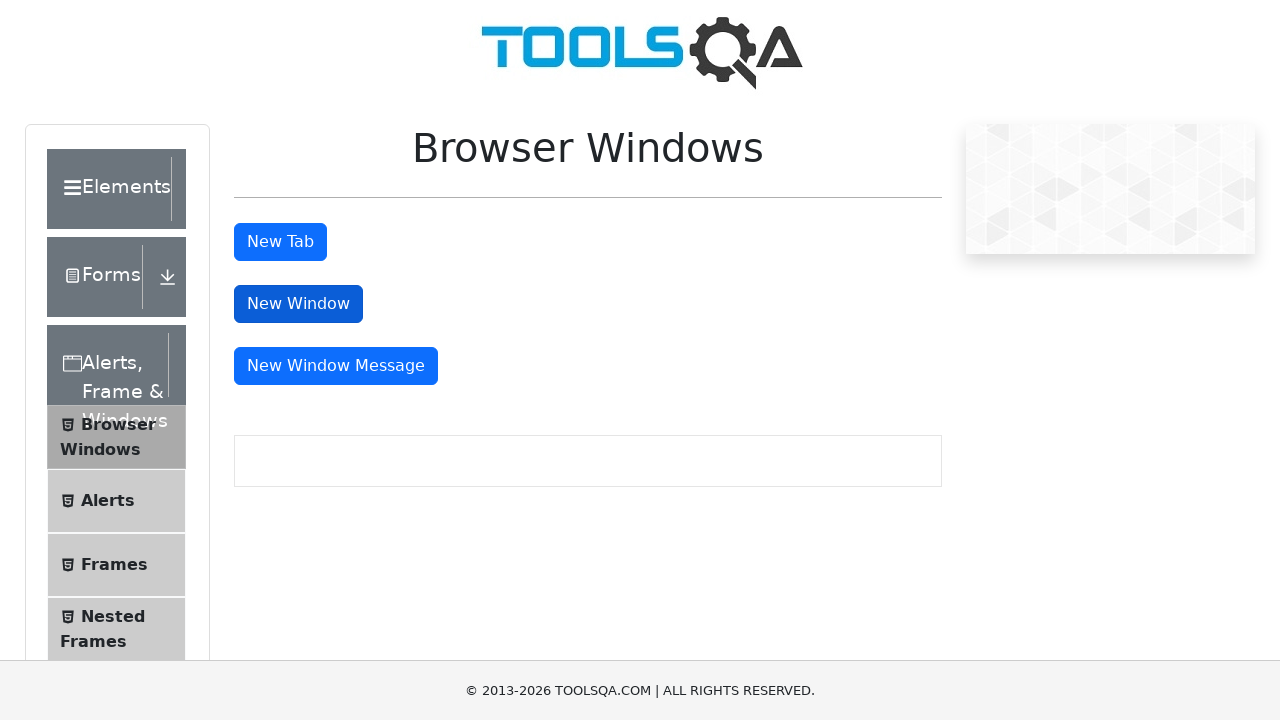

New browser window opened and captured
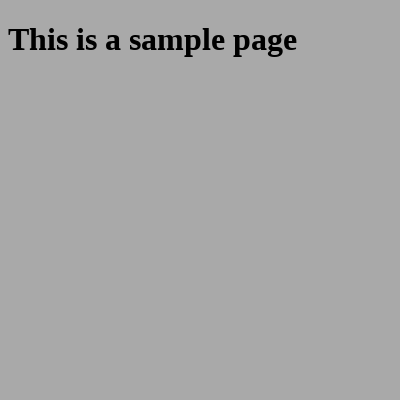

New page loaded completely
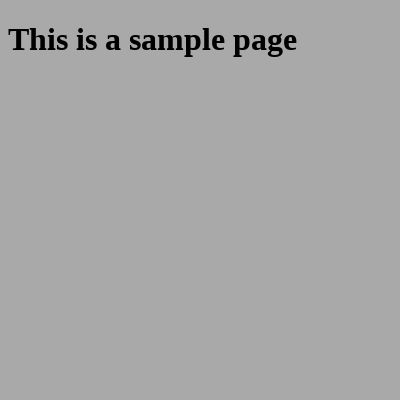

Verified new window URL contains 'https://demoqa.com/sample'
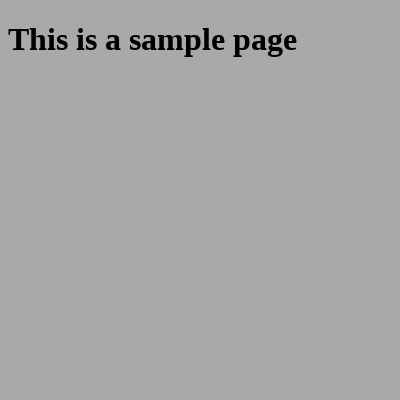

Verified heading text is 'This is a sample page'
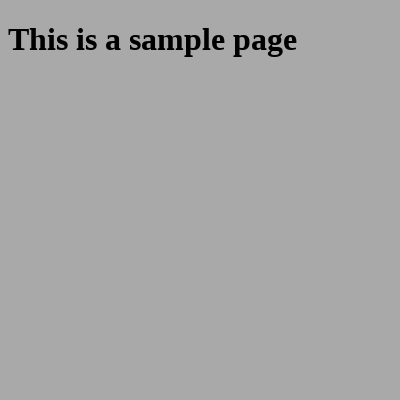

Closed the new browser window
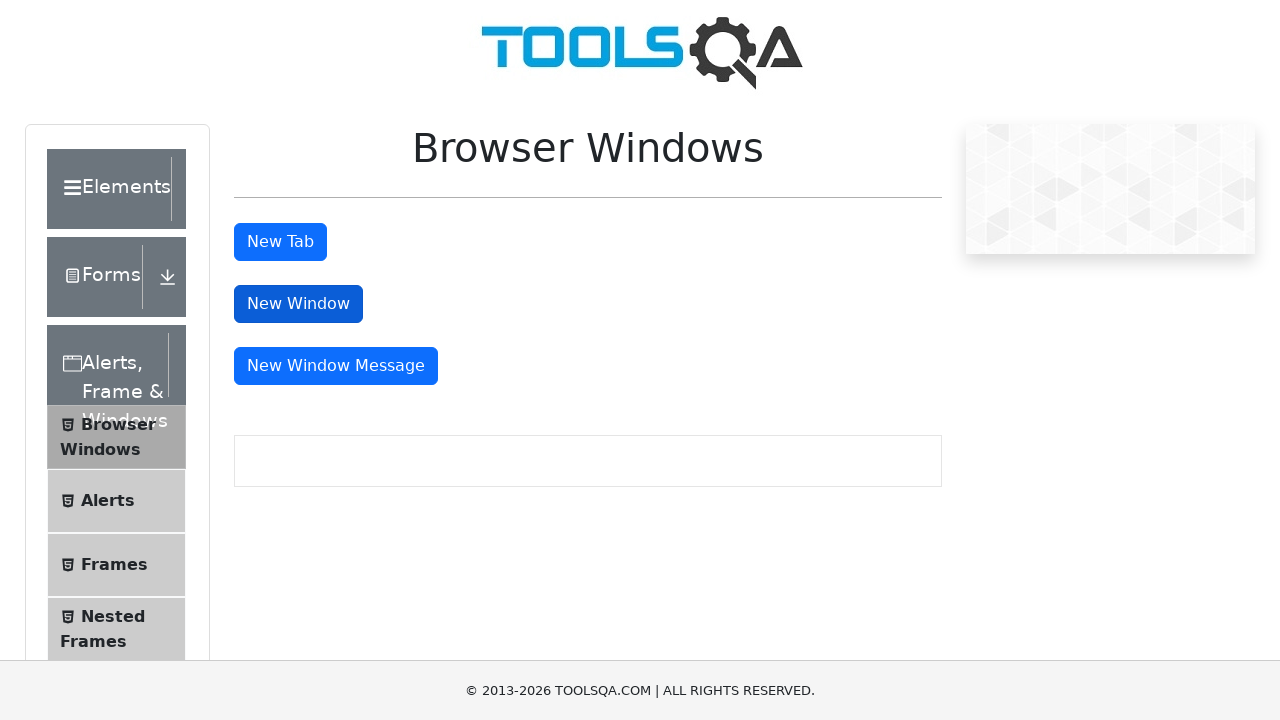

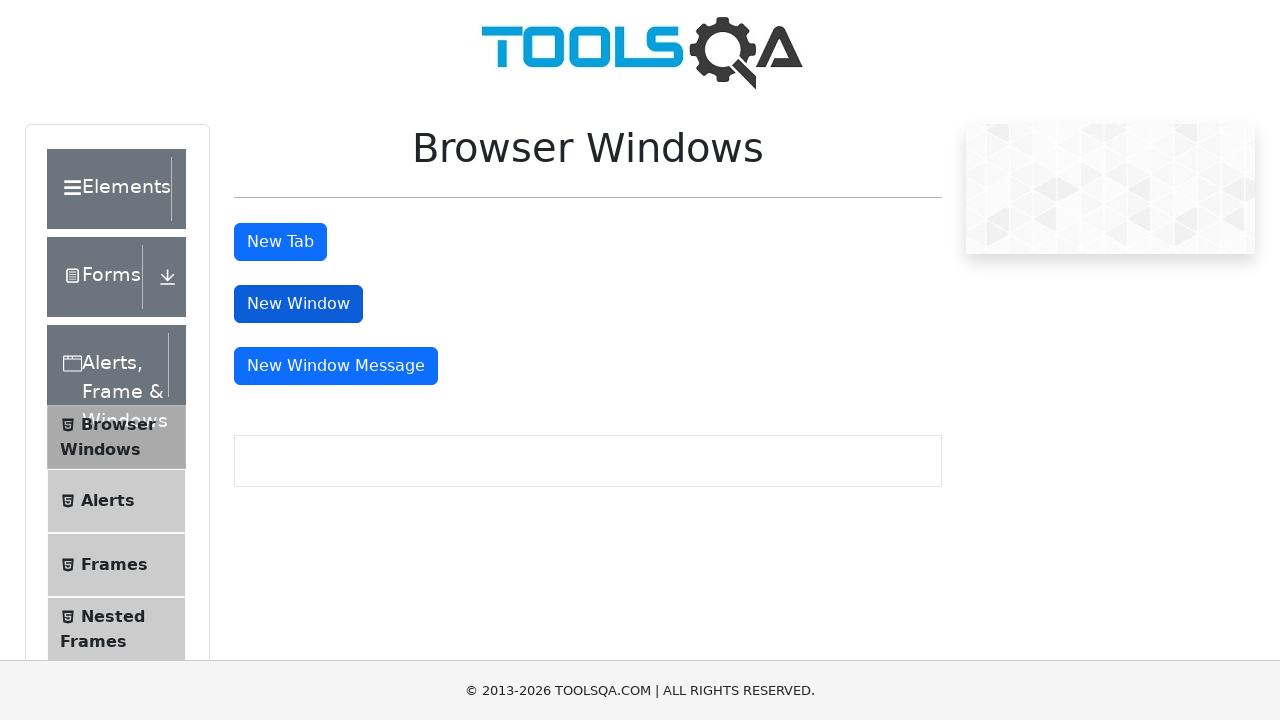